Tests dynamic content loading by clicking the start button and waiting for the hidden element to become visible

Starting URL: https://the-internet.herokuapp.com/dynamic_loading/1

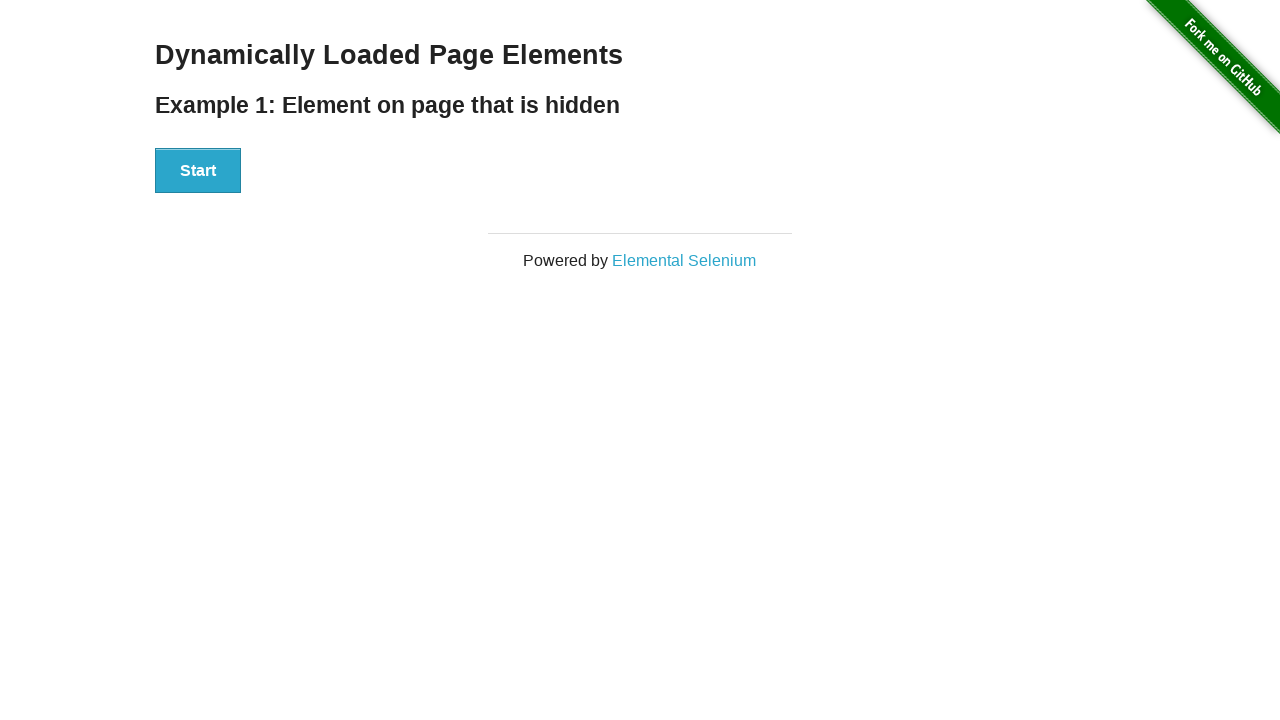

Clicked the Start button to initiate dynamic loading at (198, 171) on #start button
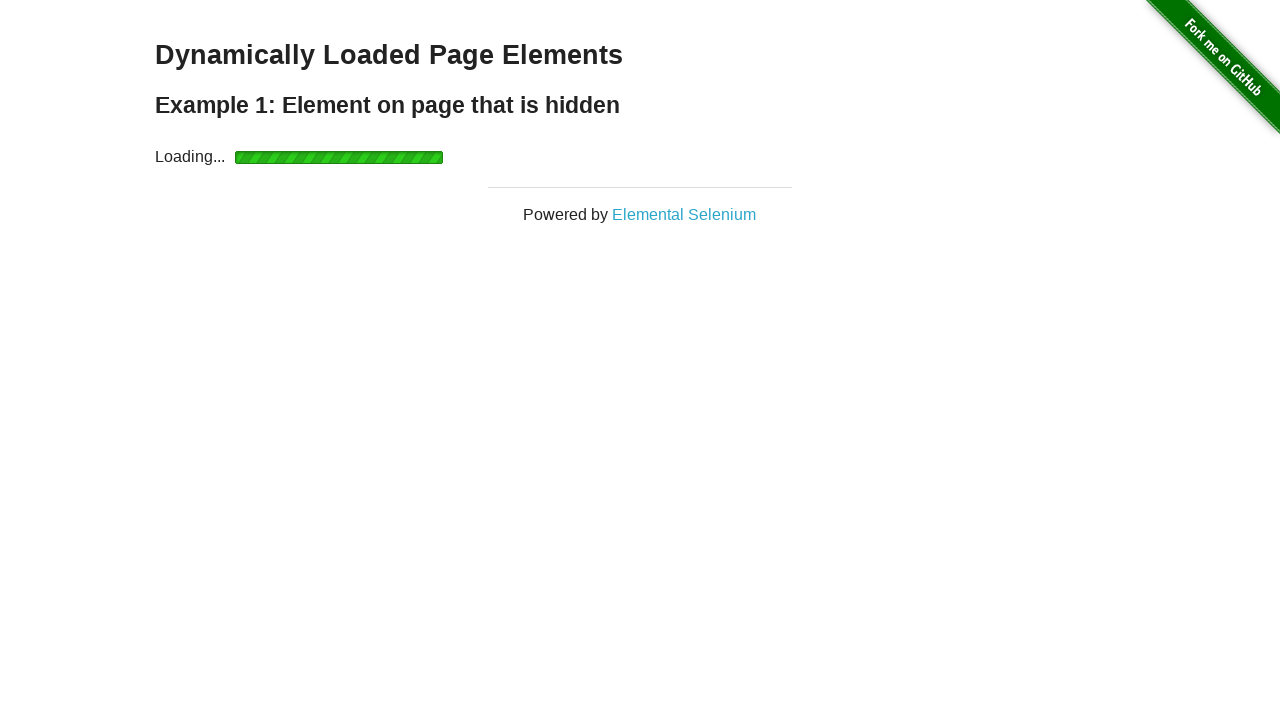

Waited for the finish element to become visible
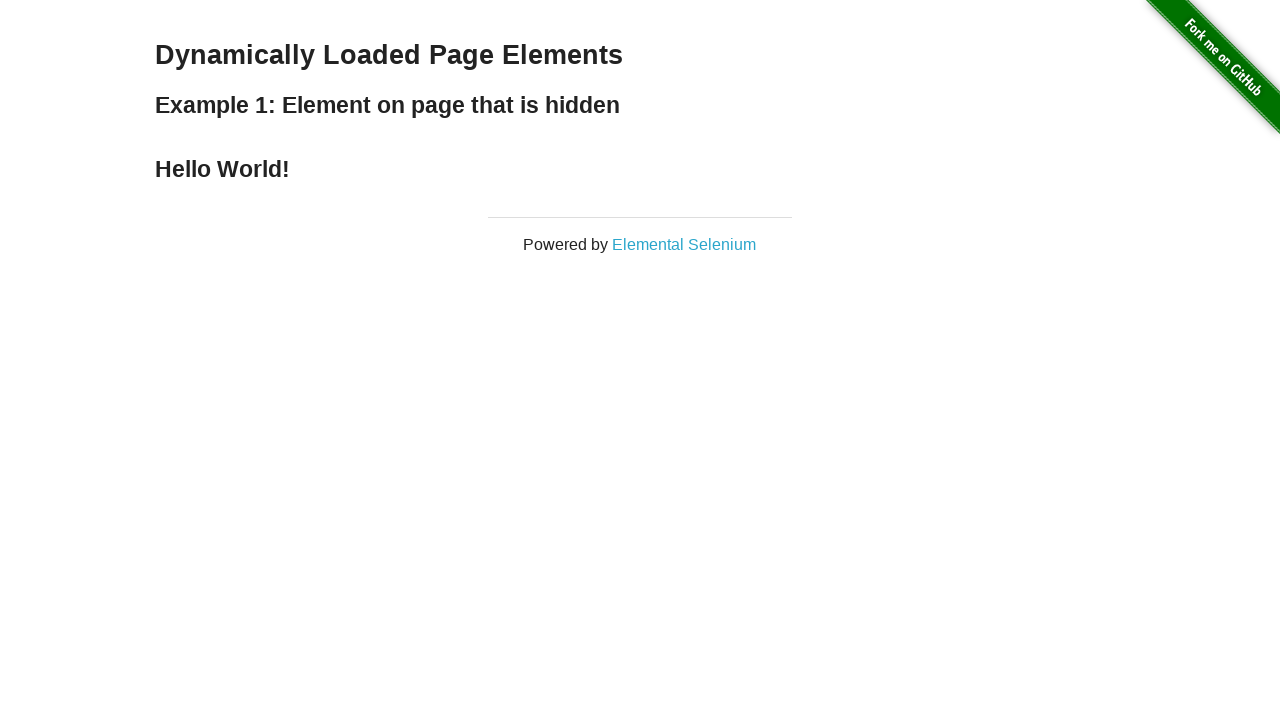

Retrieved text content from finish element
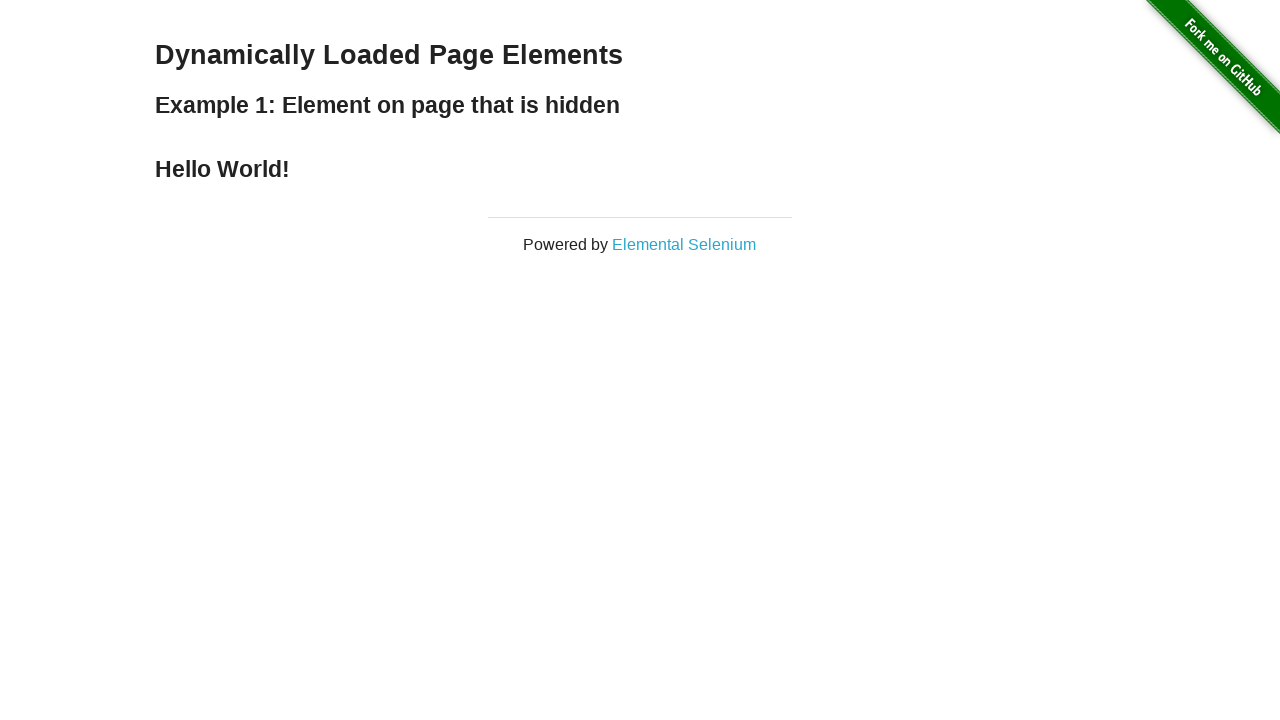

Verified that 'Hello World!' text is present in the finish element
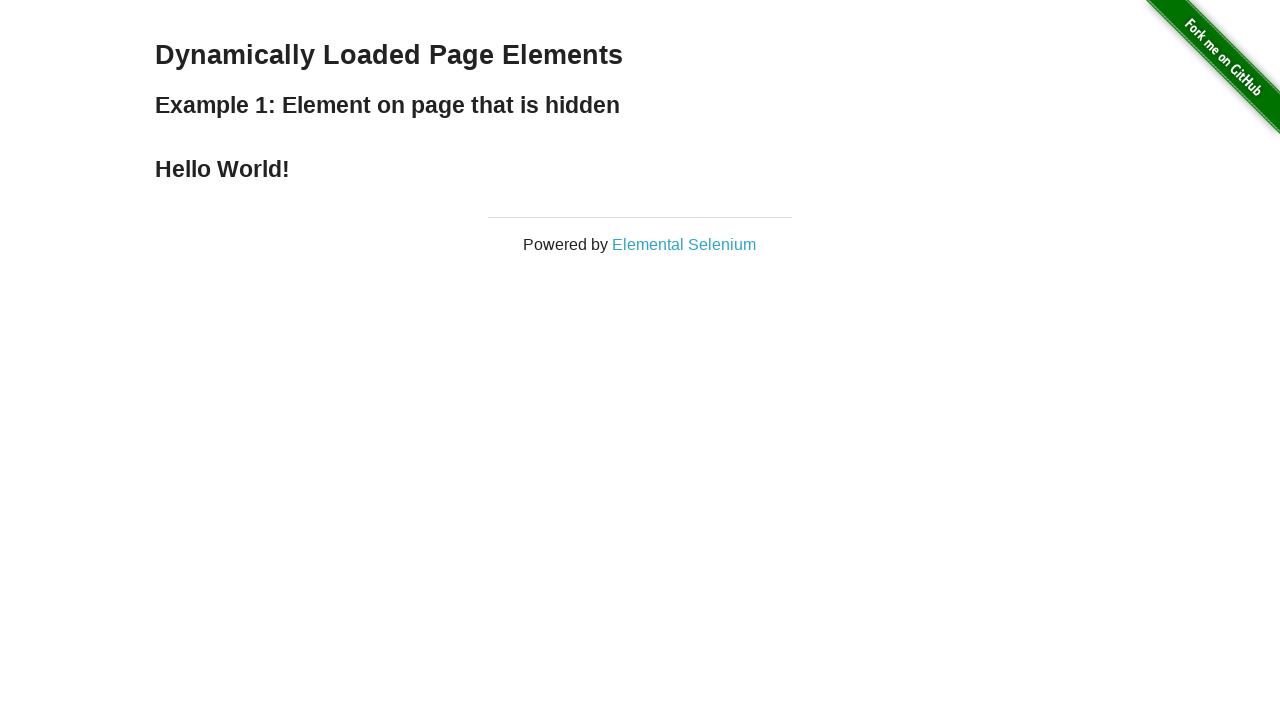

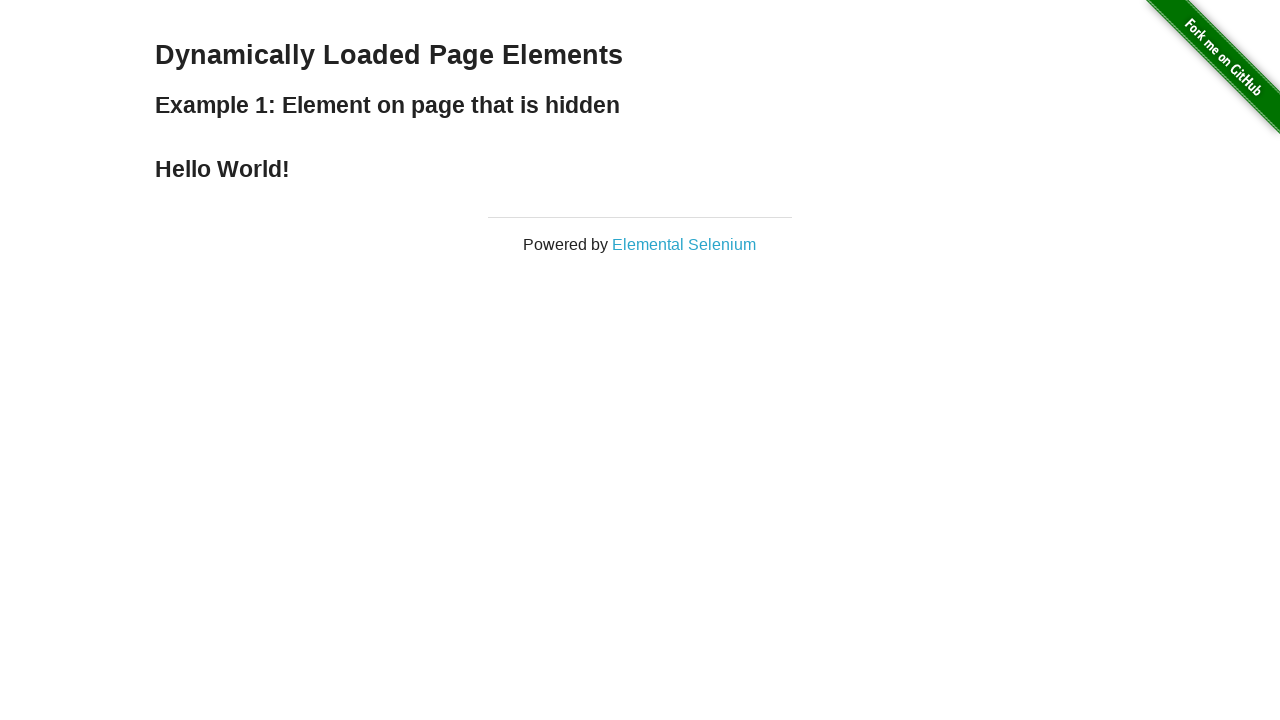